Tests that edits are saved when the input loses focus (blur event)

Starting URL: https://demo.playwright.dev/todomvc

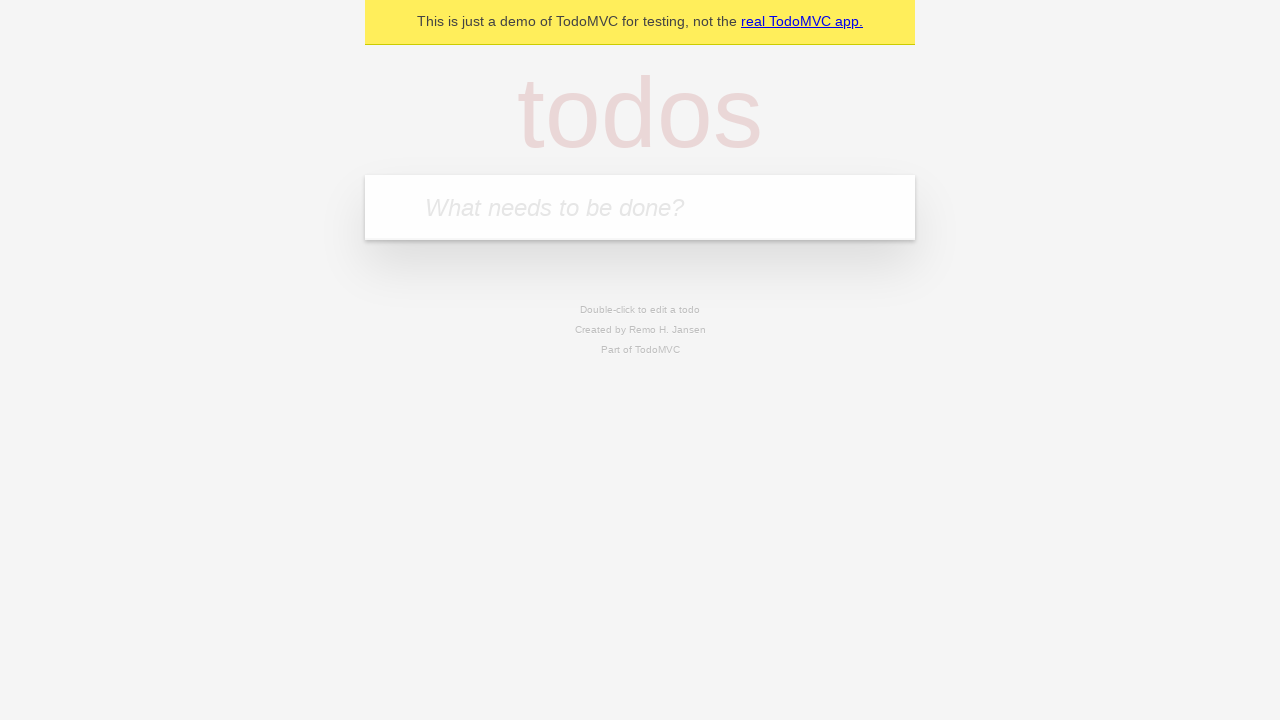

Filled new todo input with 'buy some cheese' on internal:attr=[placeholder="What needs to be done?"i]
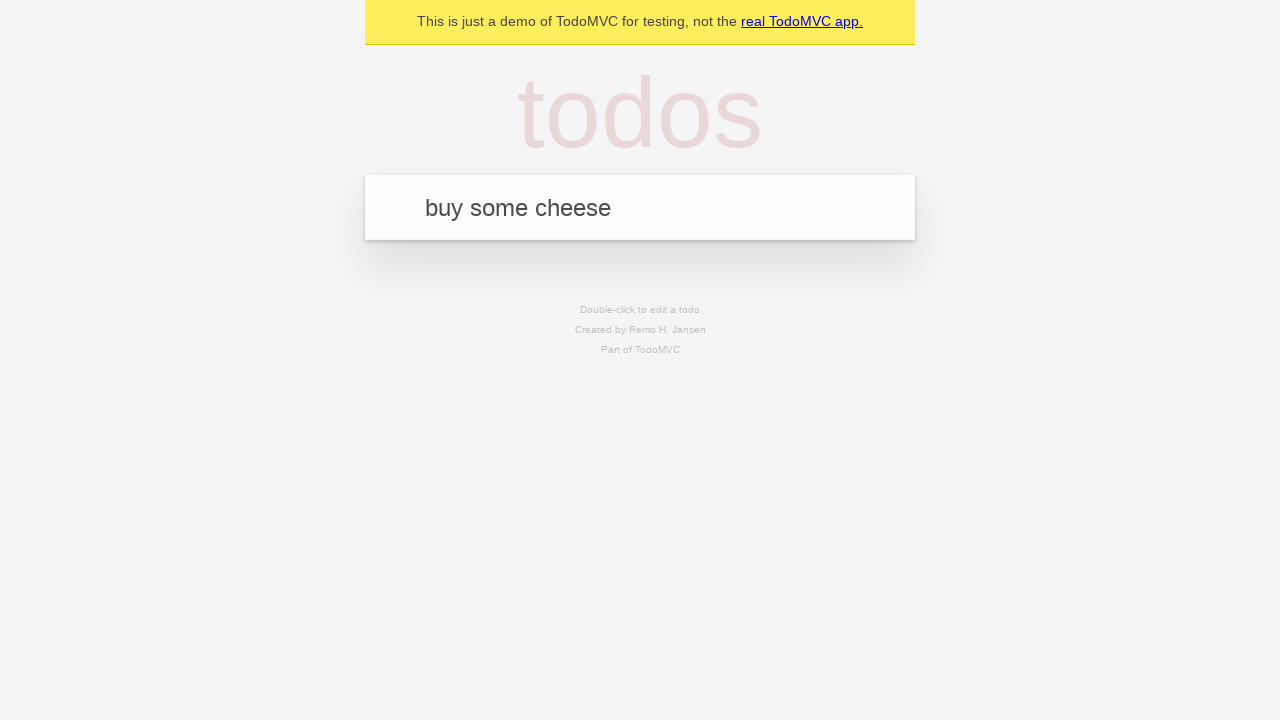

Pressed Enter to create todo 'buy some cheese' on internal:attr=[placeholder="What needs to be done?"i]
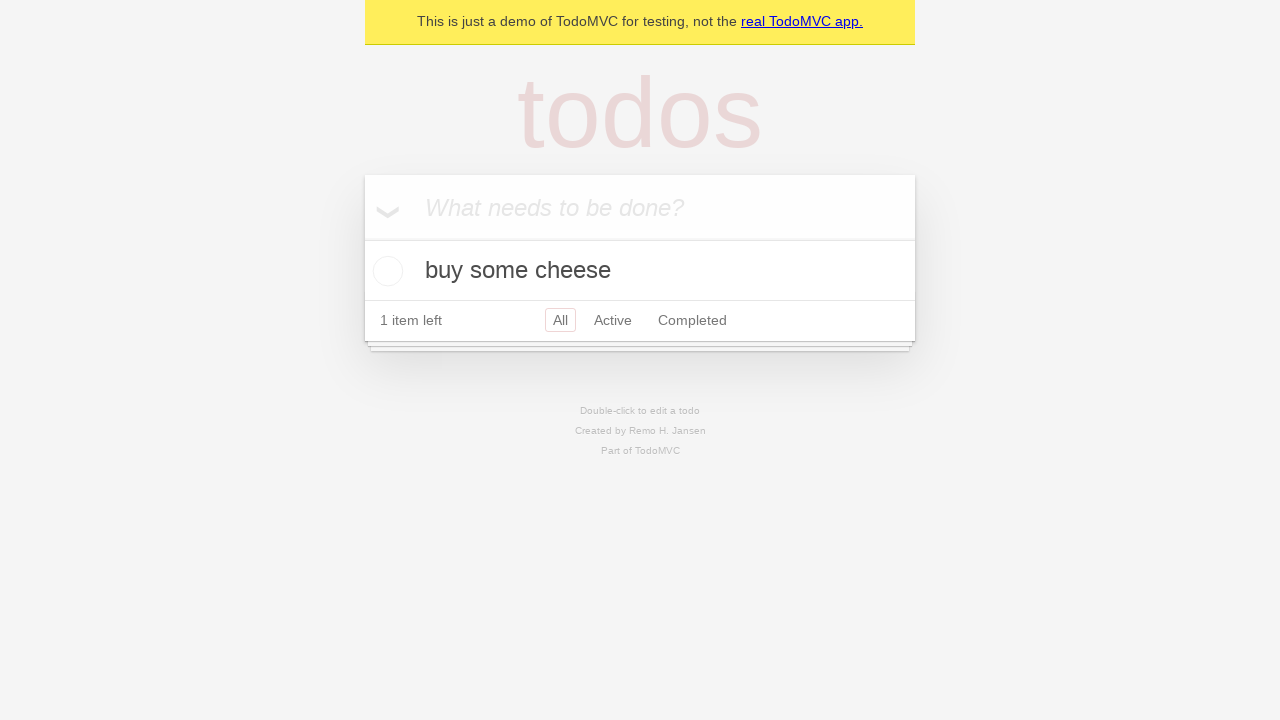

Filled new todo input with 'feed the cat' on internal:attr=[placeholder="What needs to be done?"i]
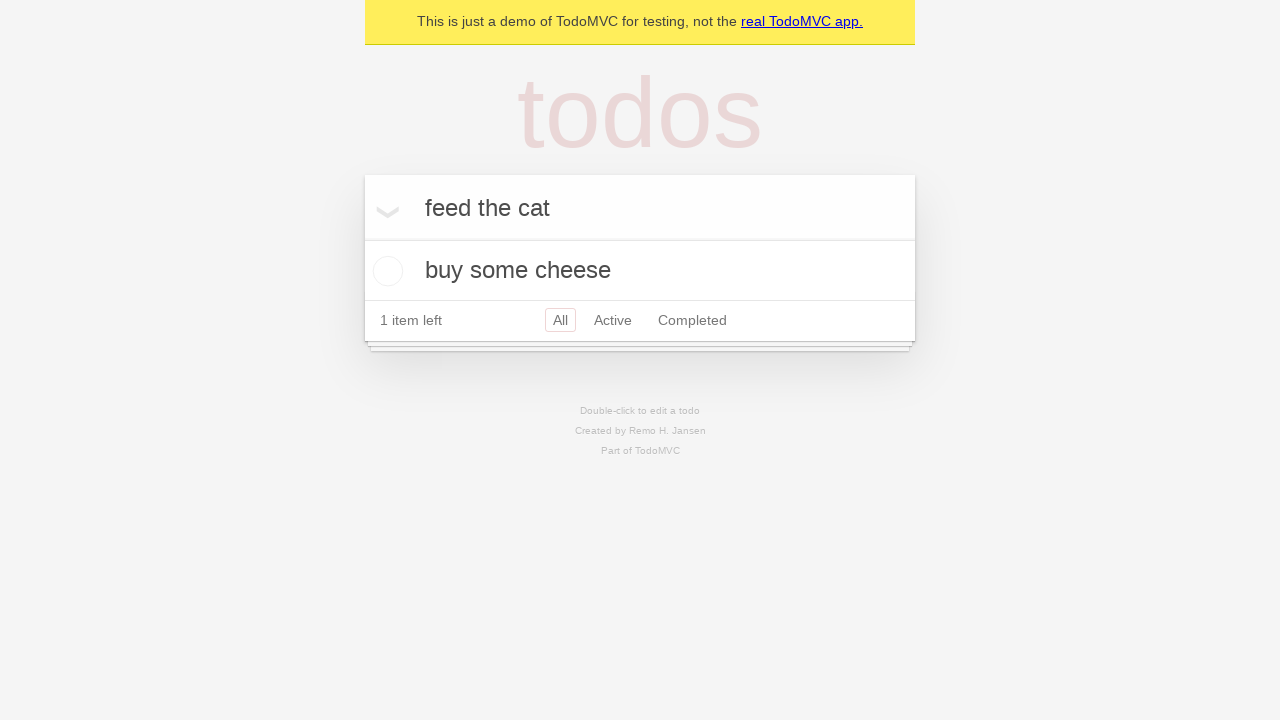

Pressed Enter to create todo 'feed the cat' on internal:attr=[placeholder="What needs to be done?"i]
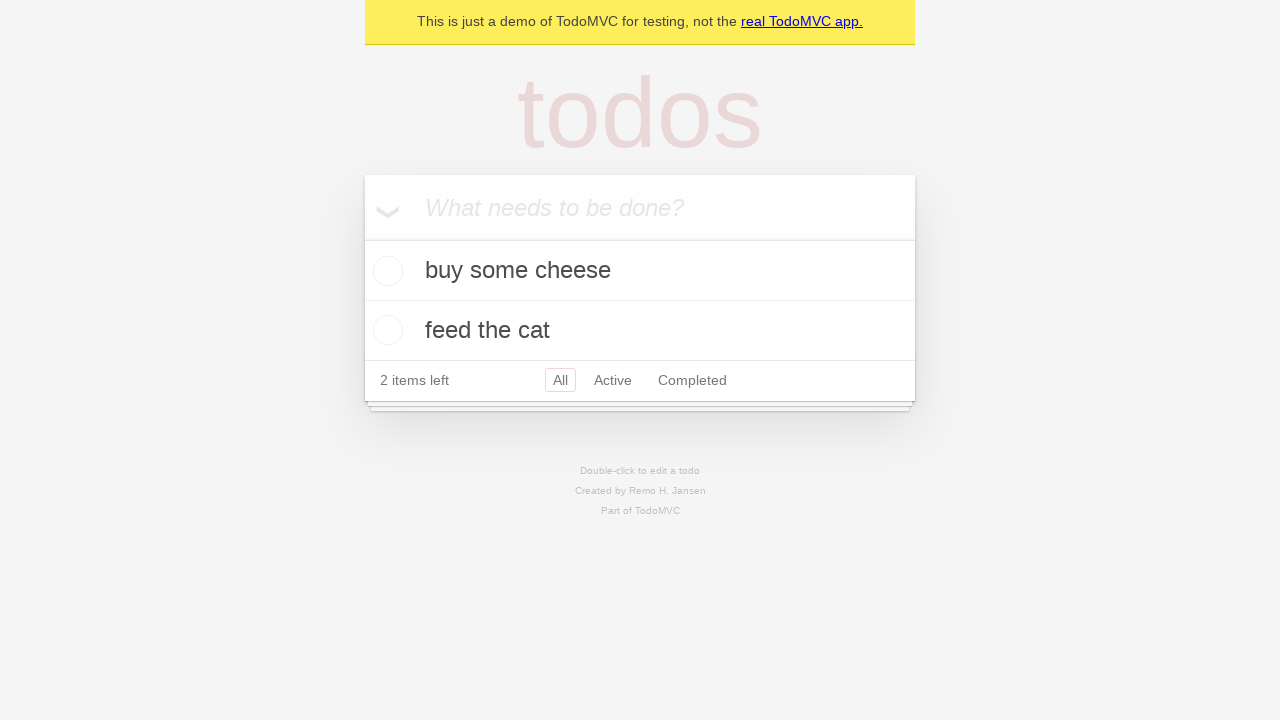

Filled new todo input with 'book a doctors appointment' on internal:attr=[placeholder="What needs to be done?"i]
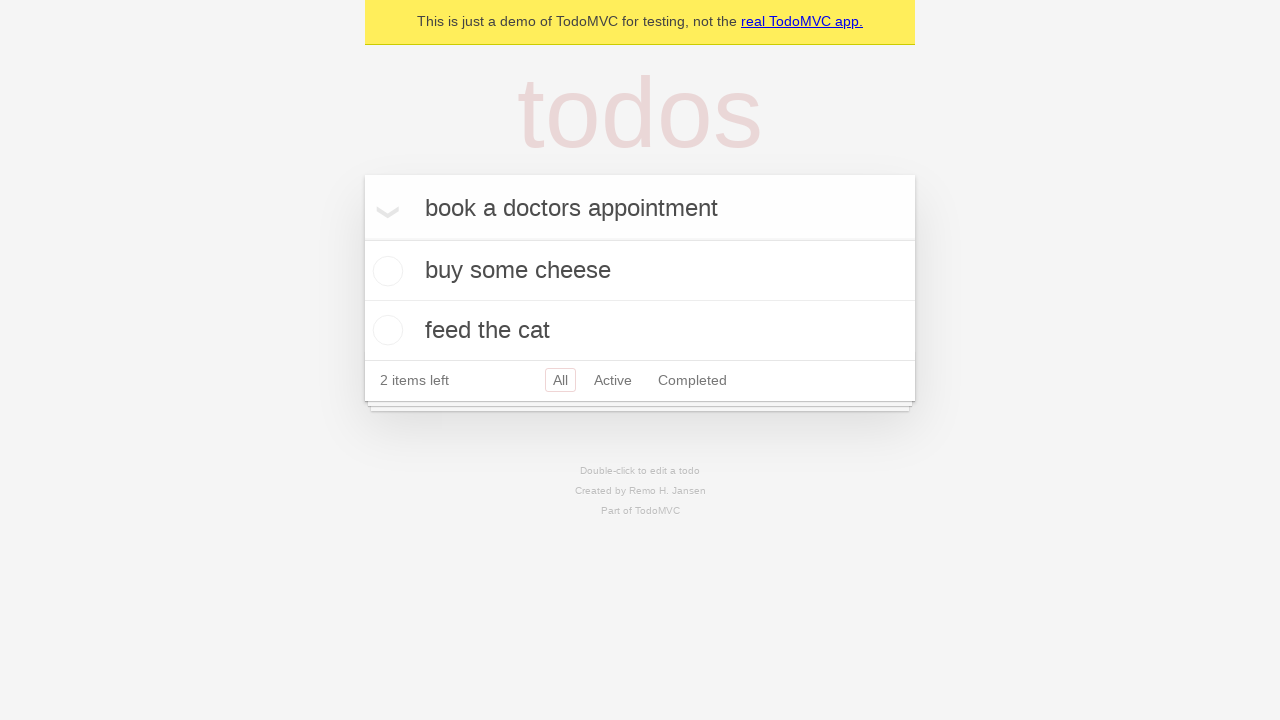

Pressed Enter to create todo 'book a doctors appointment' on internal:attr=[placeholder="What needs to be done?"i]
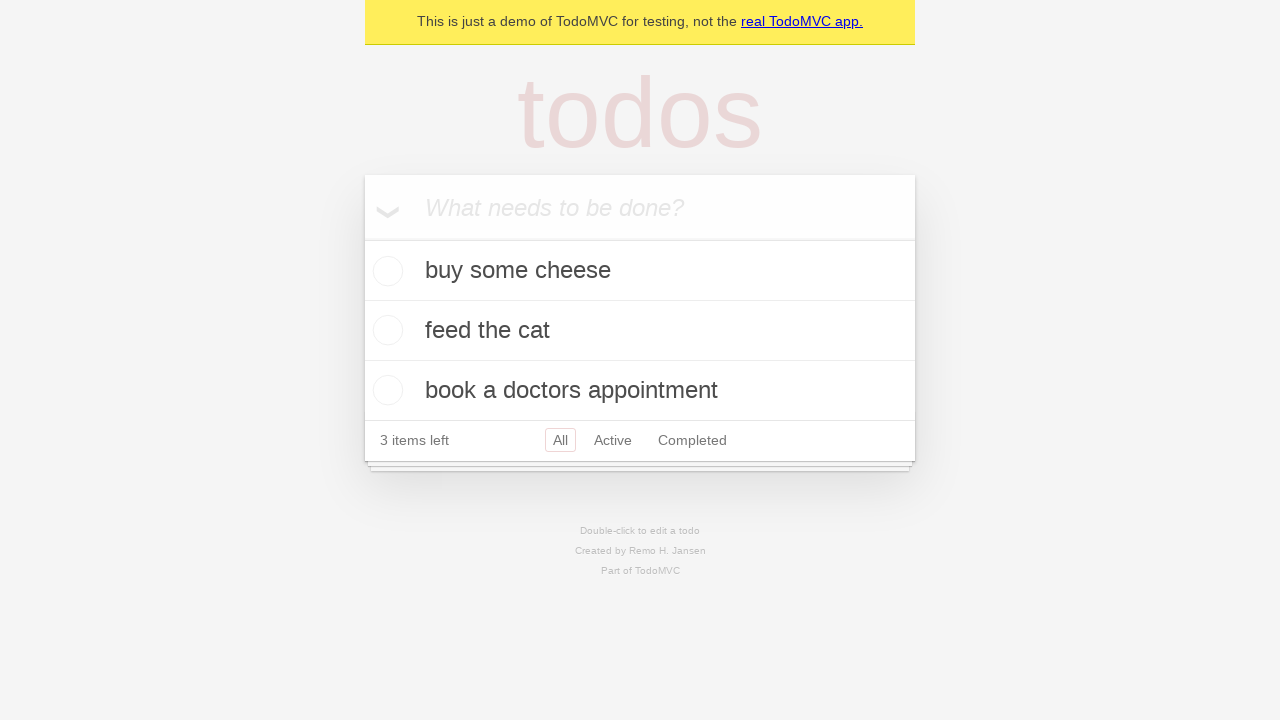

Waited for todo items to appear
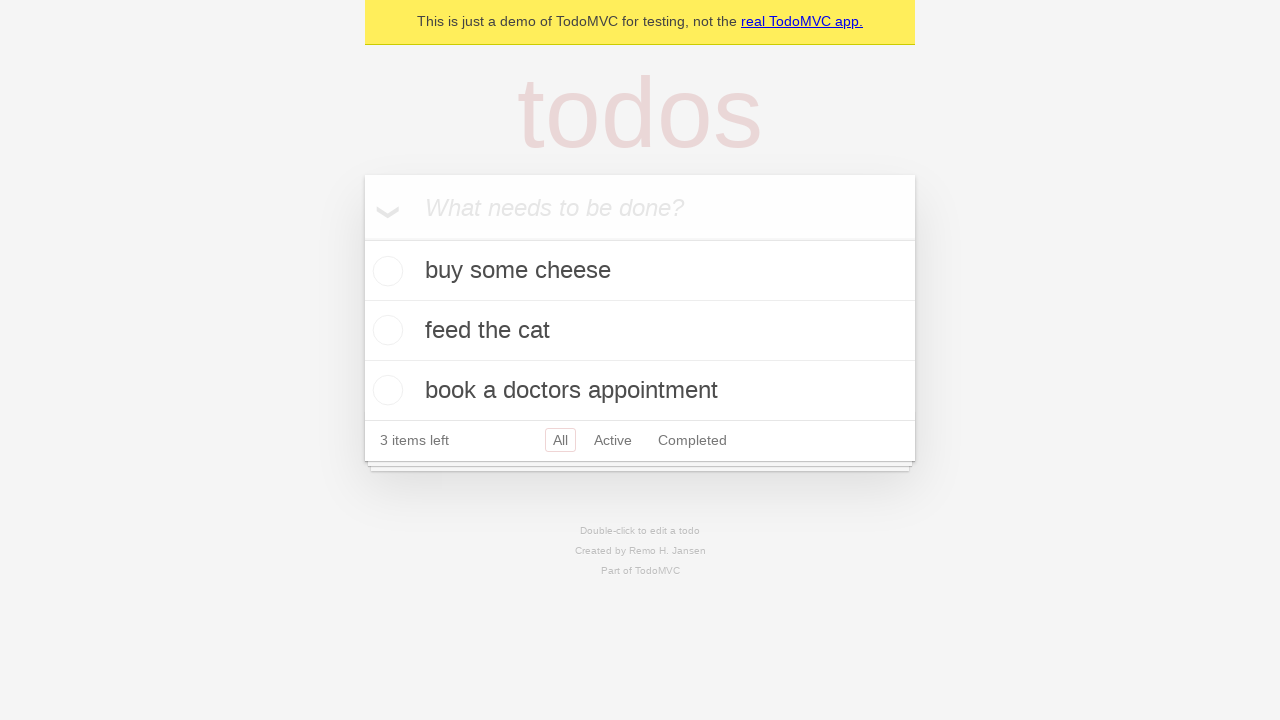

Double-clicked second todo item to enter edit mode at (640, 331) on internal:testid=[data-testid="todo-item"s] >> nth=1
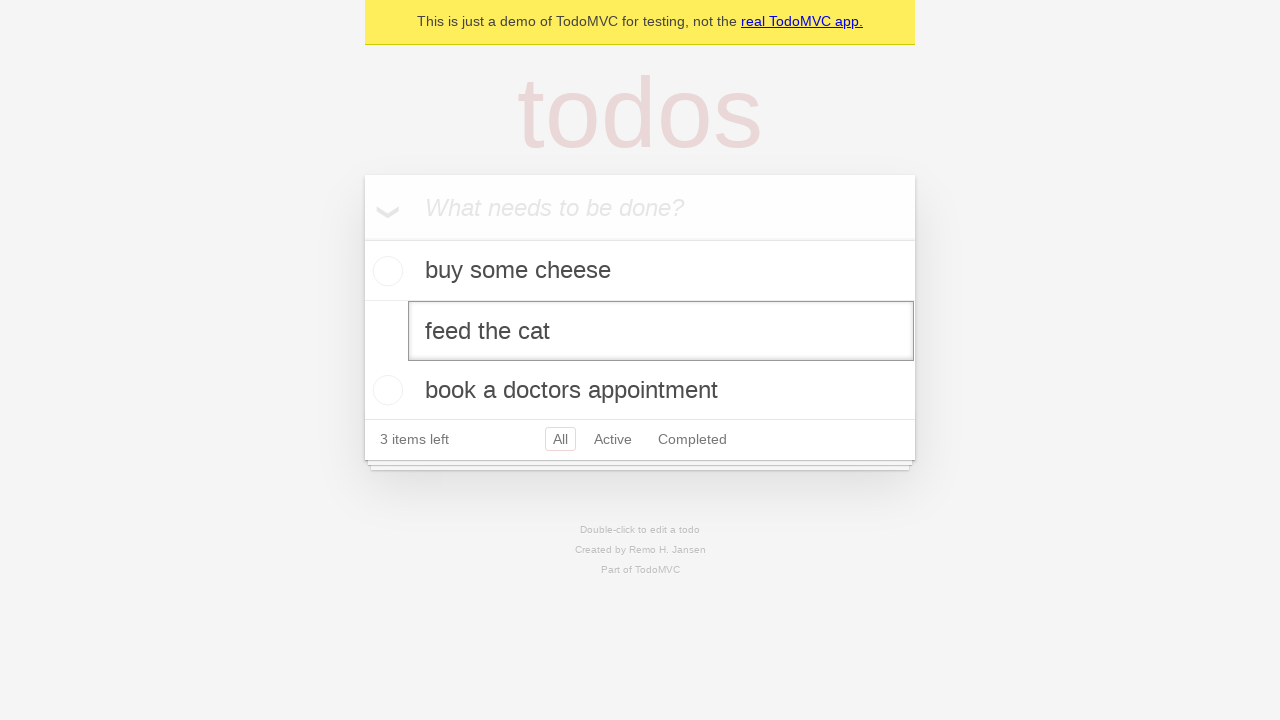

Filled edit input with 'buy some sausages' on internal:testid=[data-testid="todo-item"s] >> nth=1 >> internal:role=textbox[nam
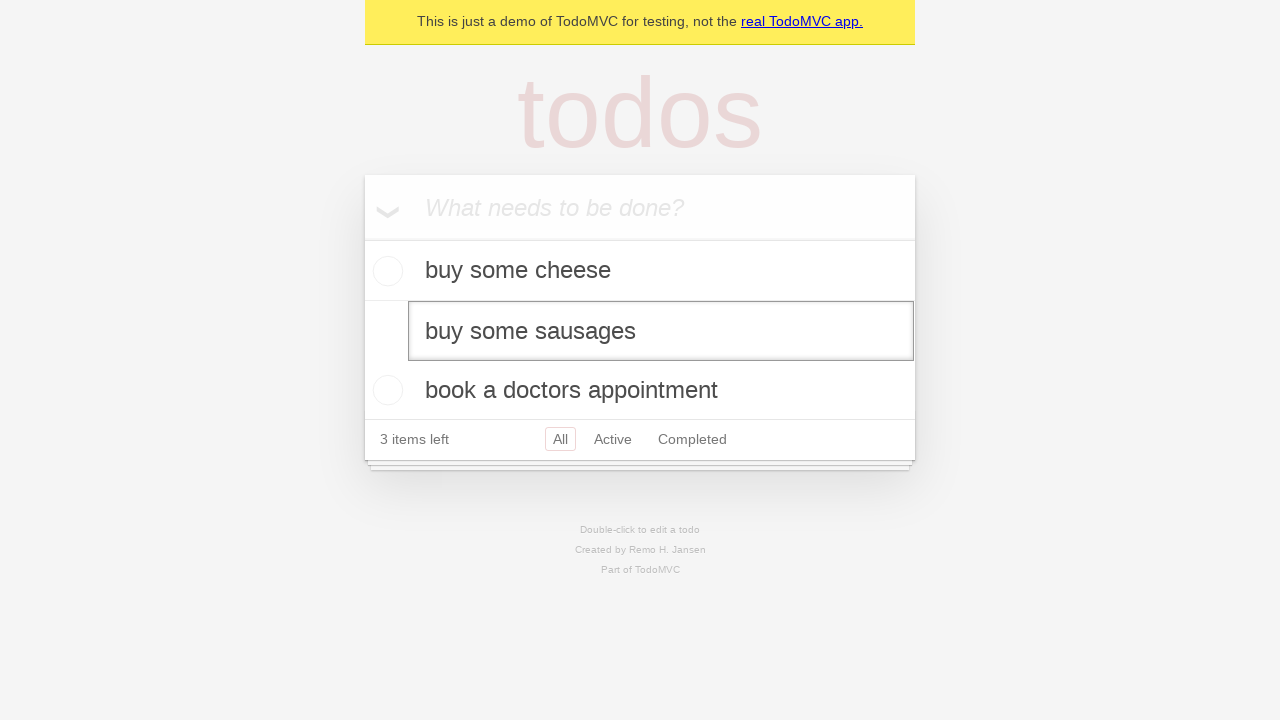

Dispatched blur event to save edits
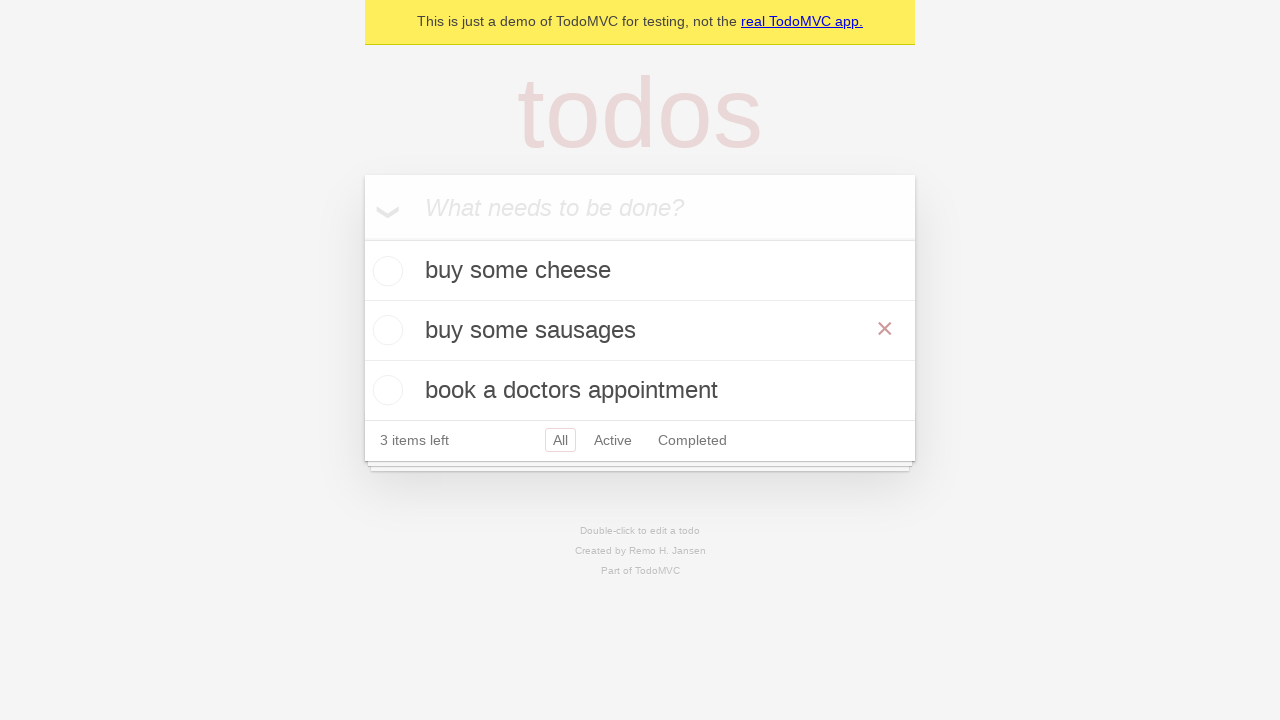

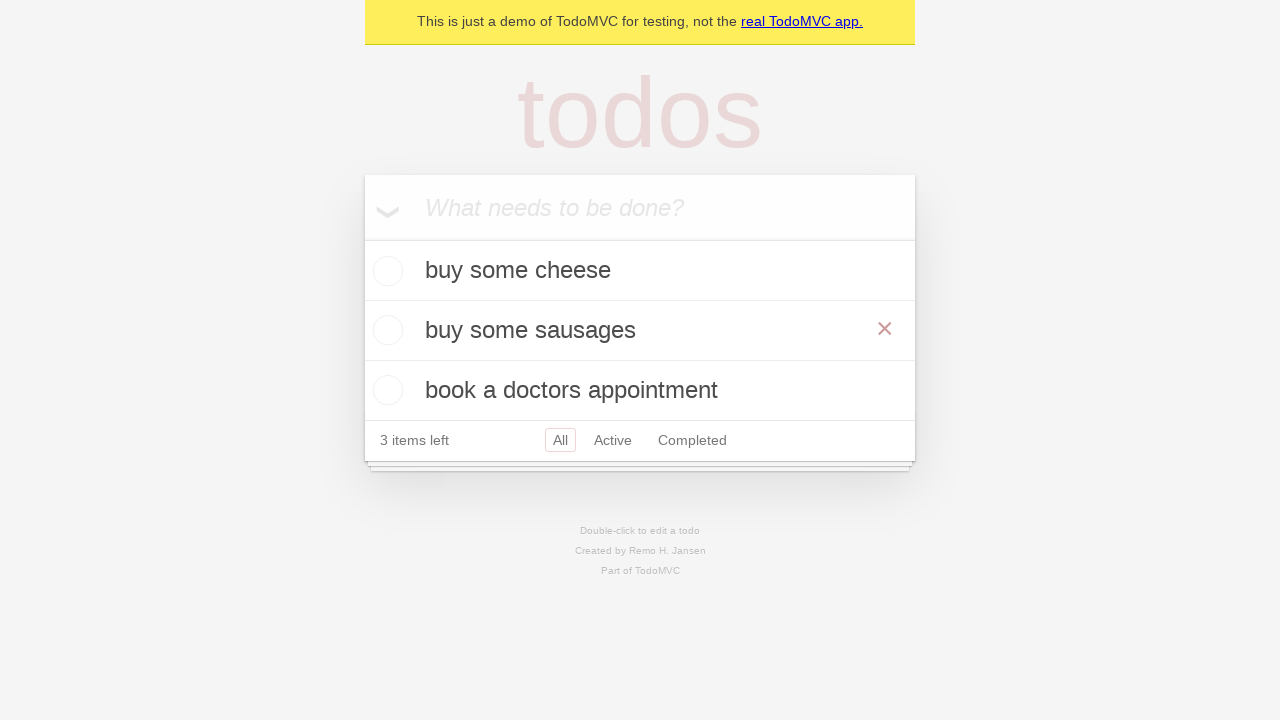